Tests dynamic controls page by clicking Enable button, waiting for input field to become enabled, typing text into it, clearing it, then navigating to drag and drop page and verifying column alignment.

Starting URL: https://the-internet.herokuapp.com/dynamic_controls

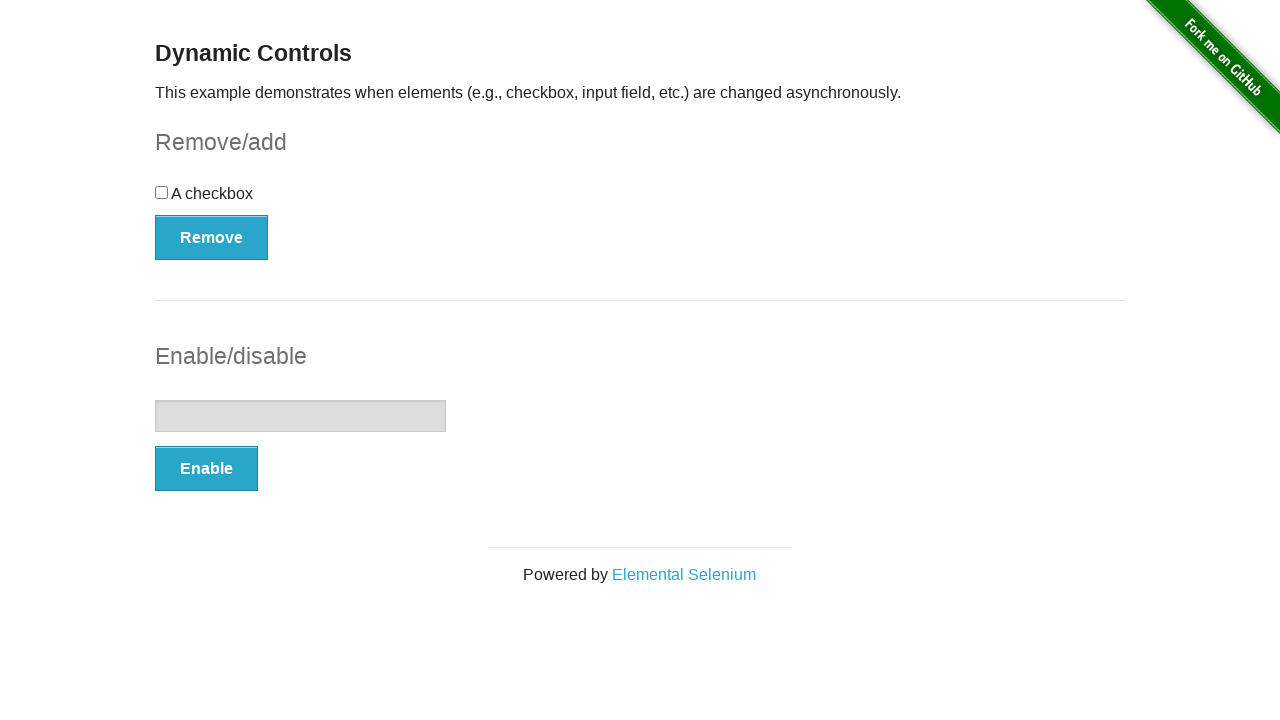

Clicked the Enable button at (206, 469) on xpath=//button[text()='Enable']
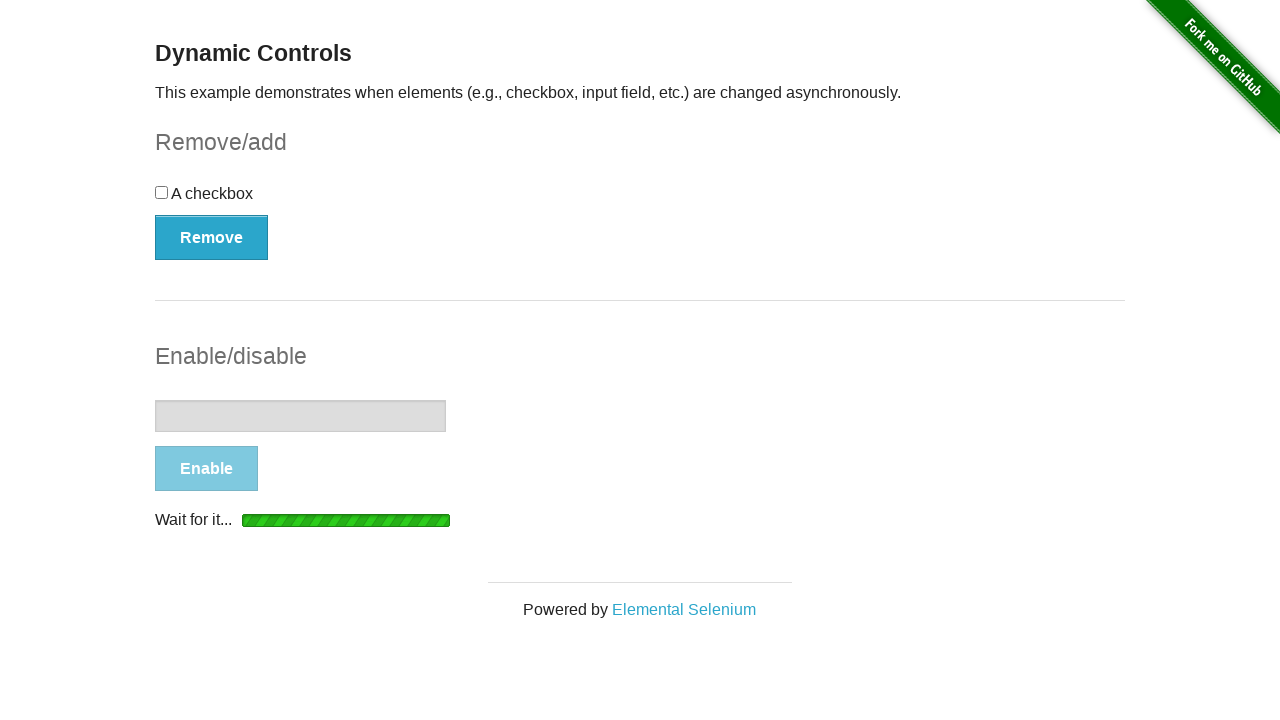

Input field became visible
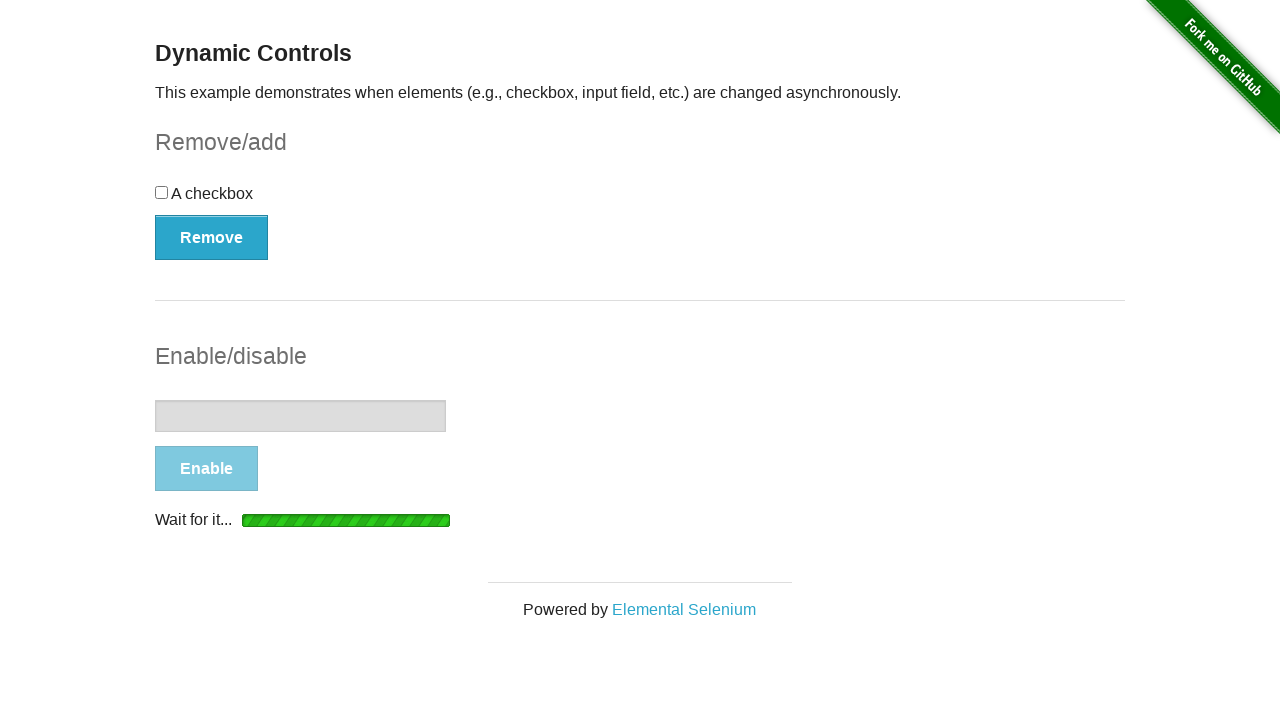

Success message element loaded
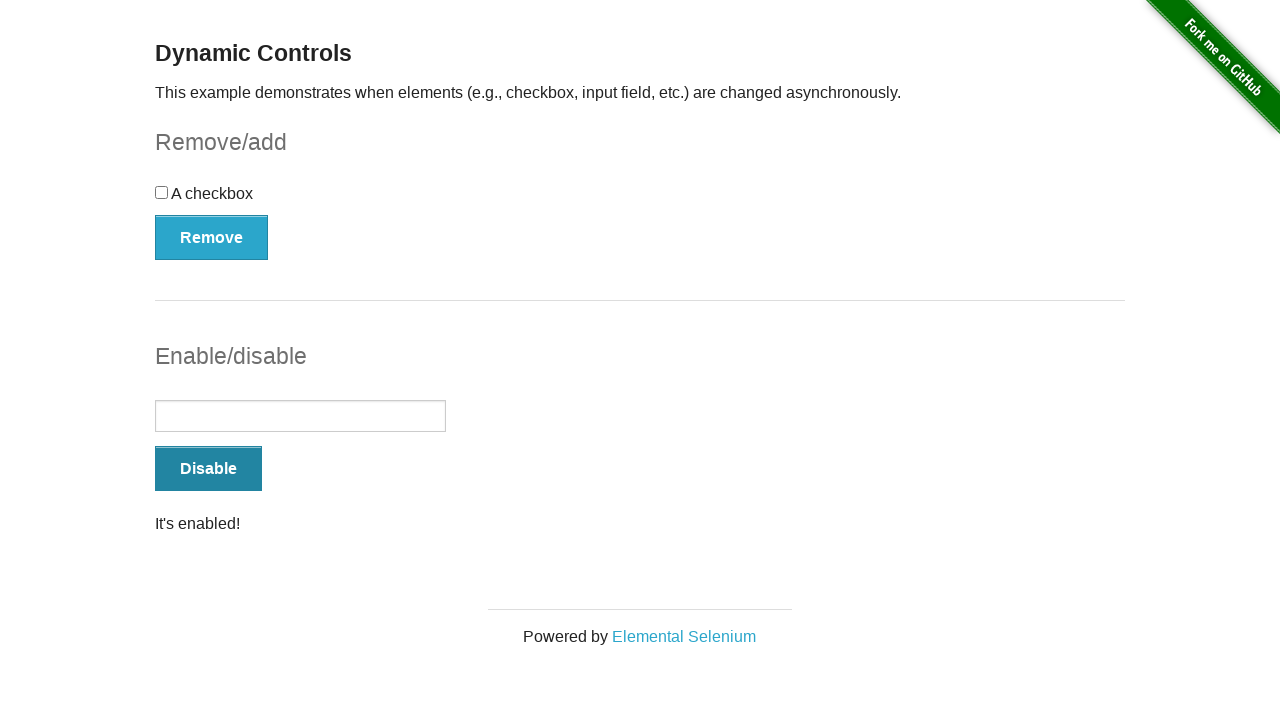

Success message 'It's enabled!' appeared
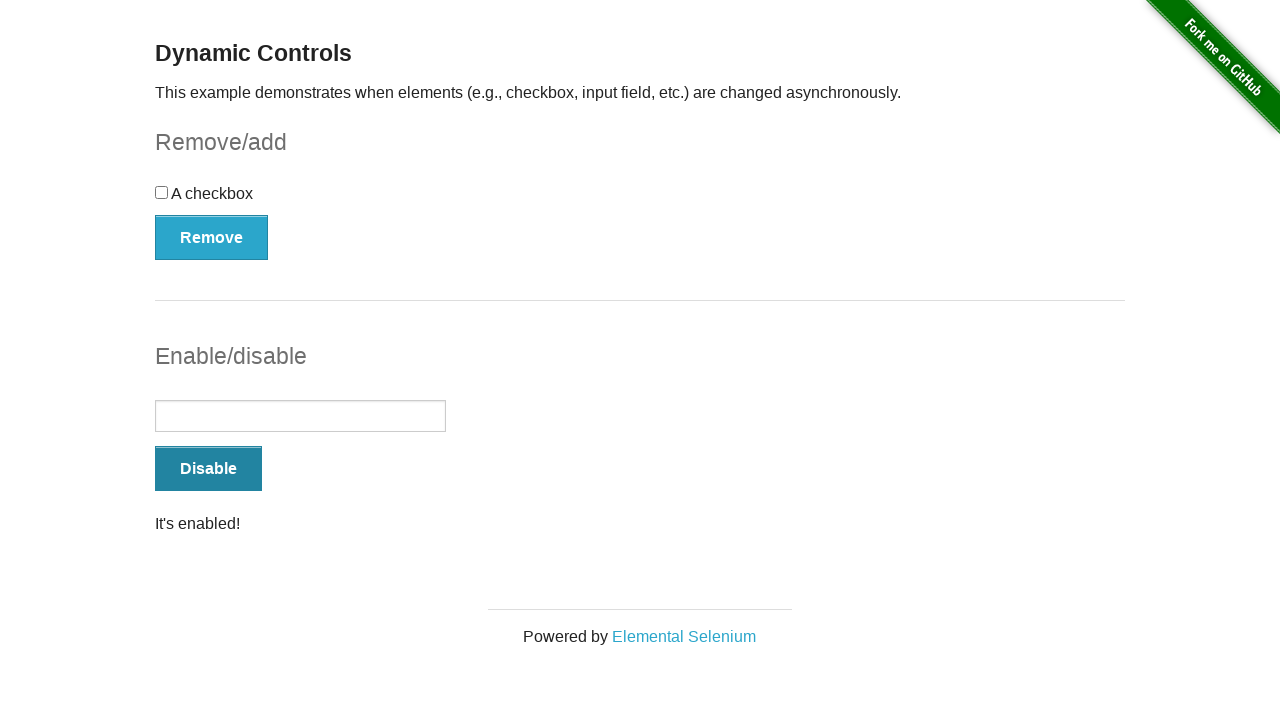

Button text changed to 'Disable'
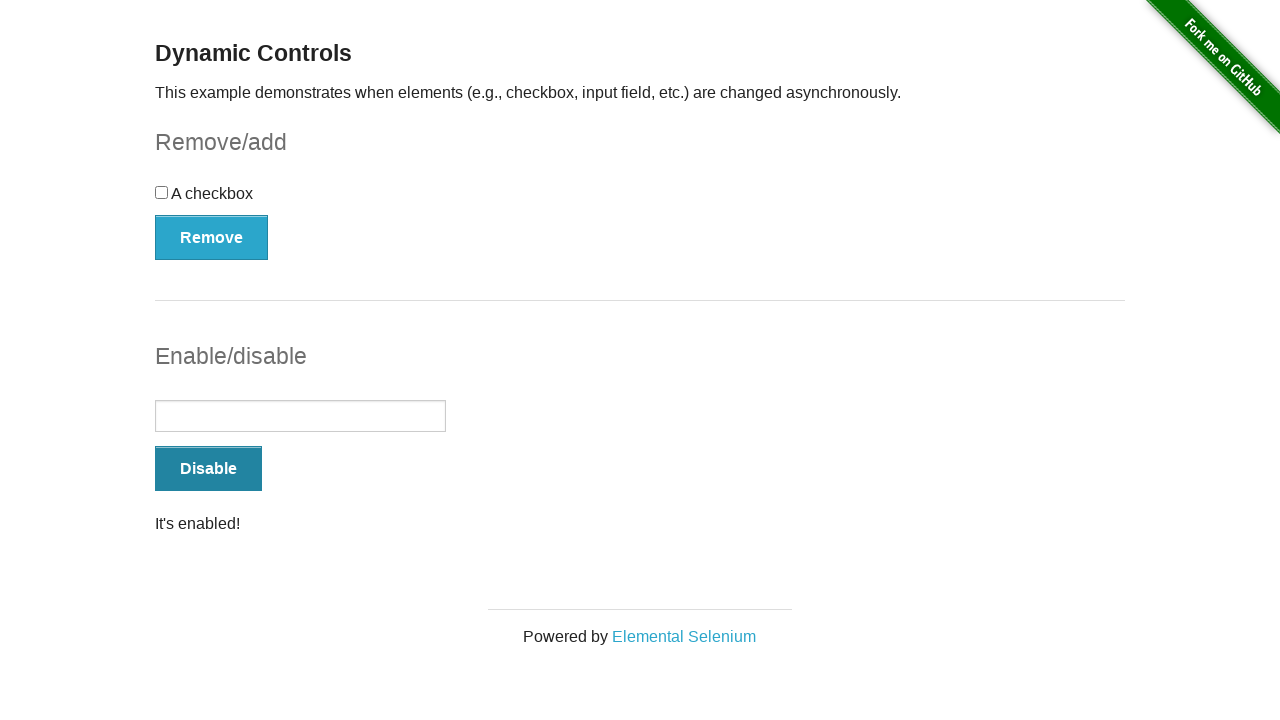

Typed 'Bootcamp' into the input field on //input[@type='text']
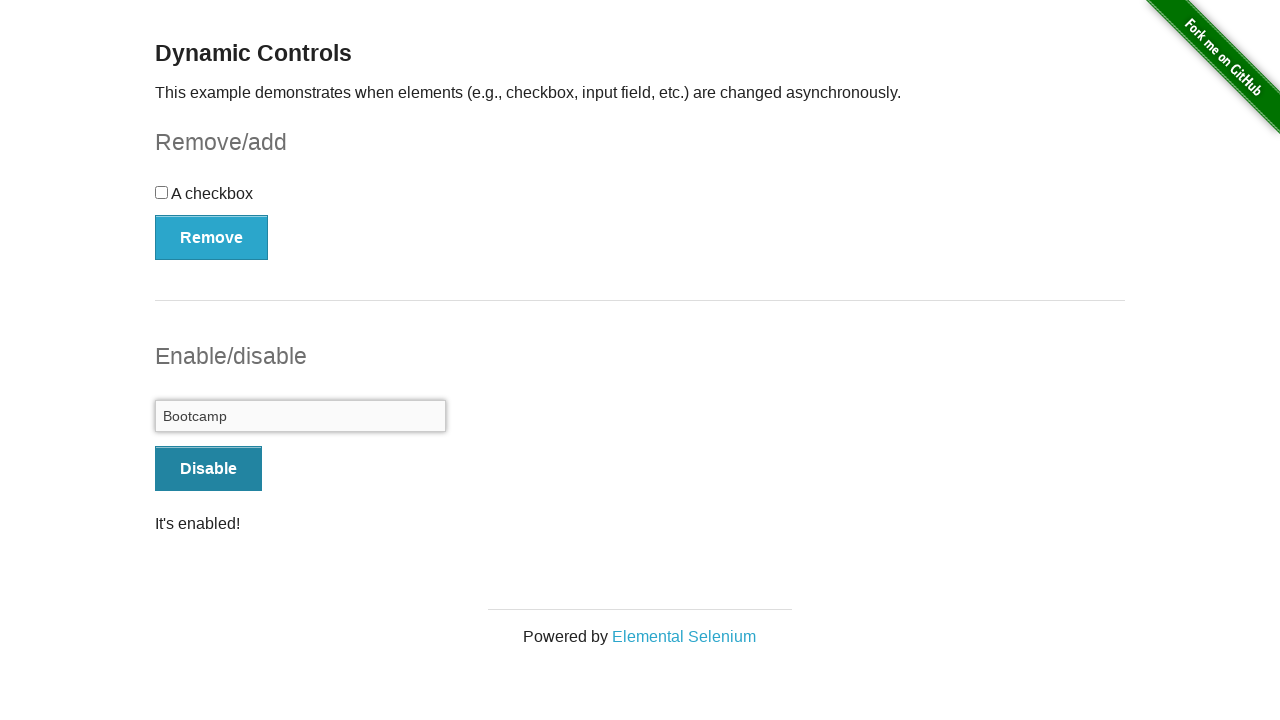

Cleared the input field on //input[@type='text']
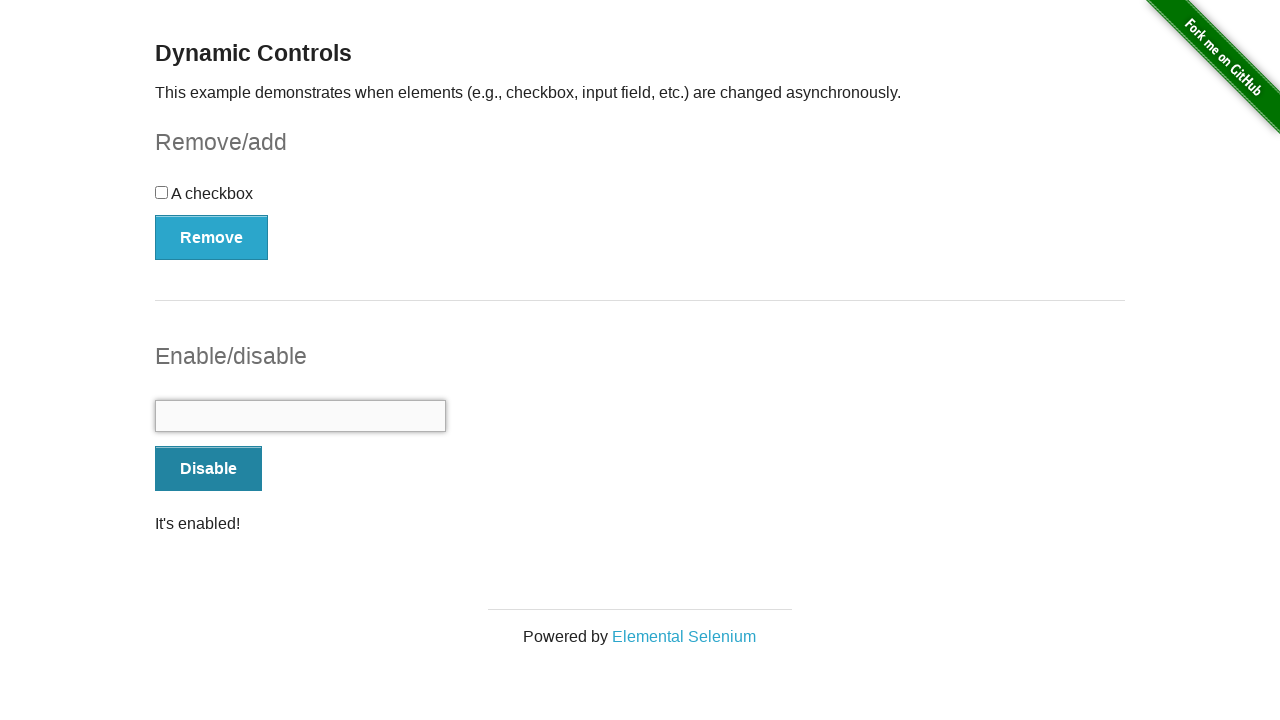

Navigated to drag and drop page
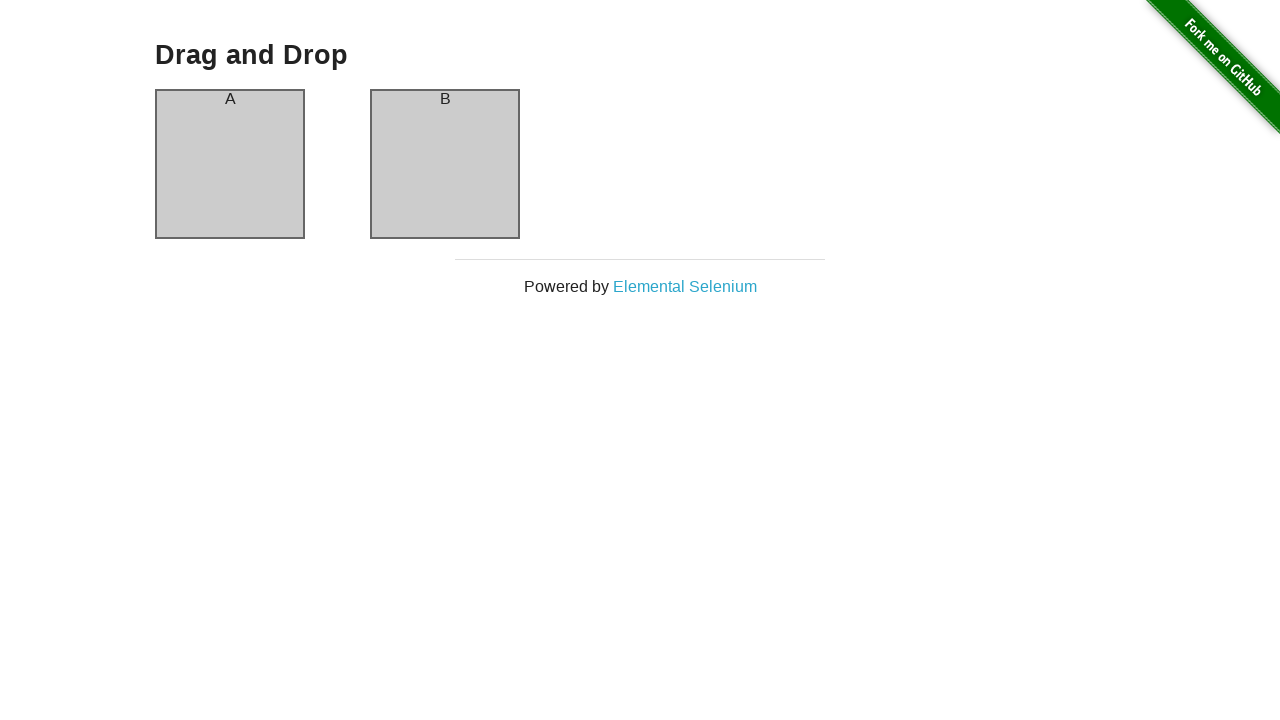

Column A became visible
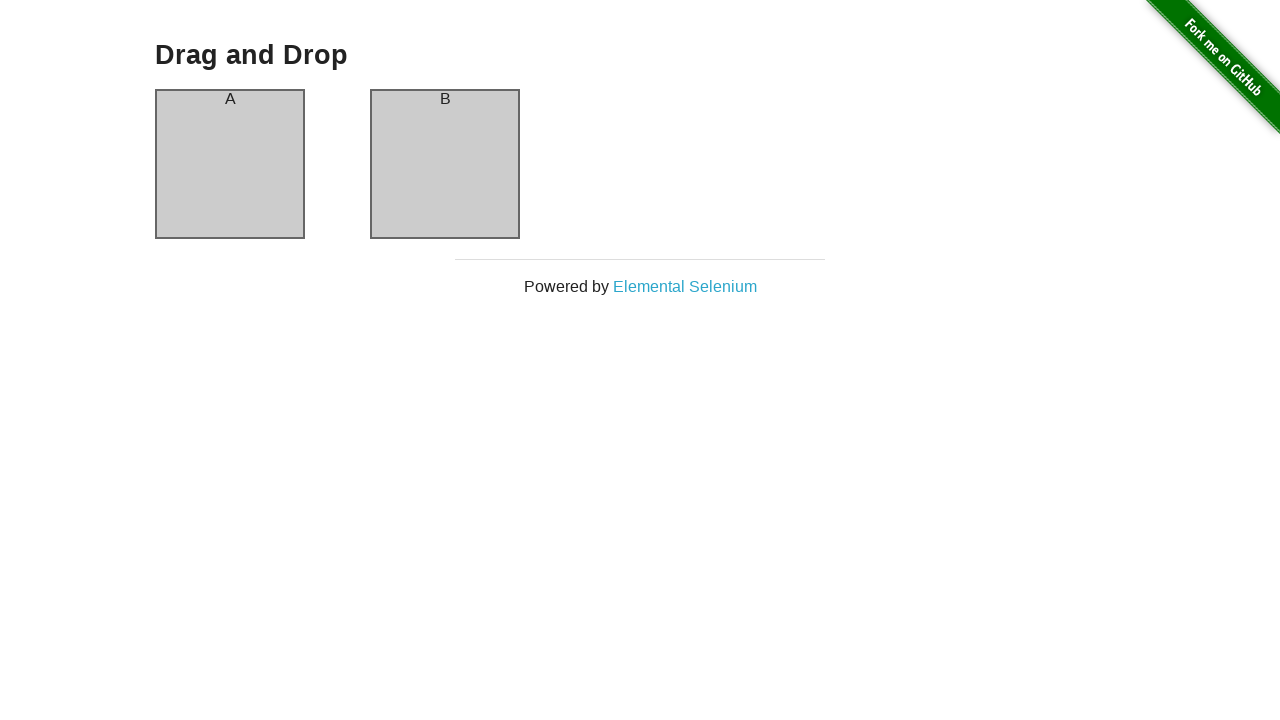

Column B became visible
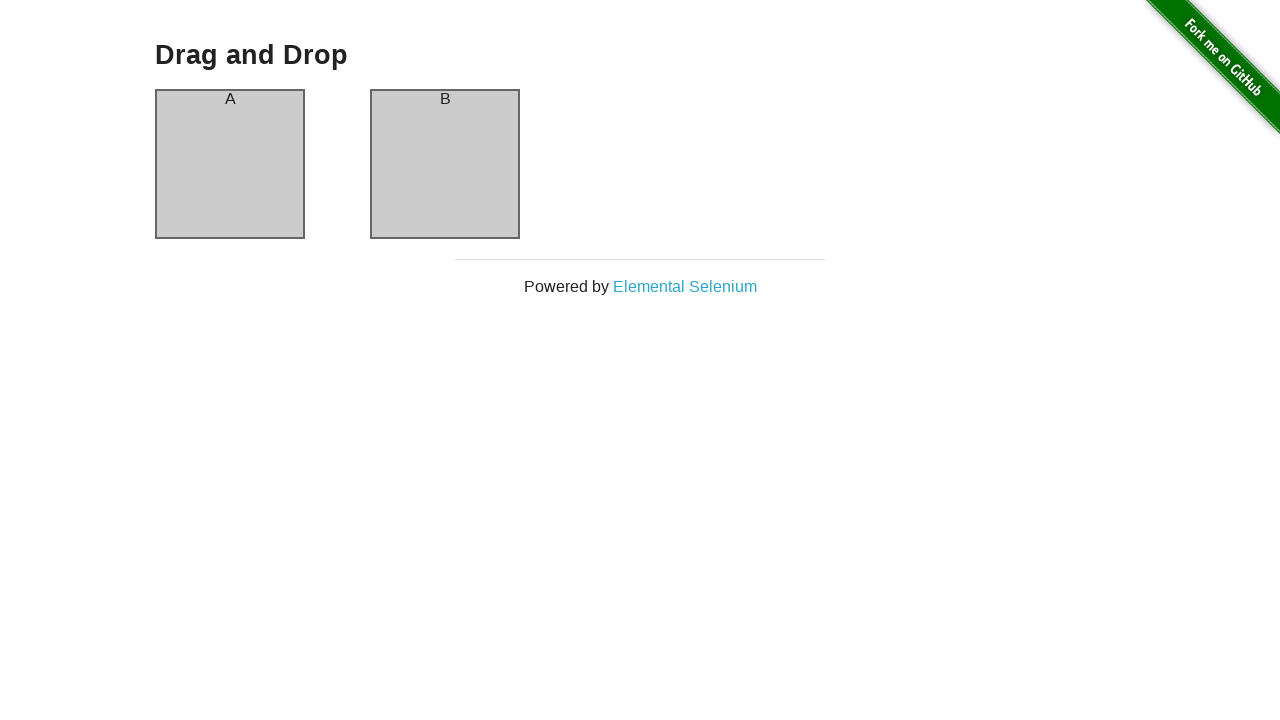

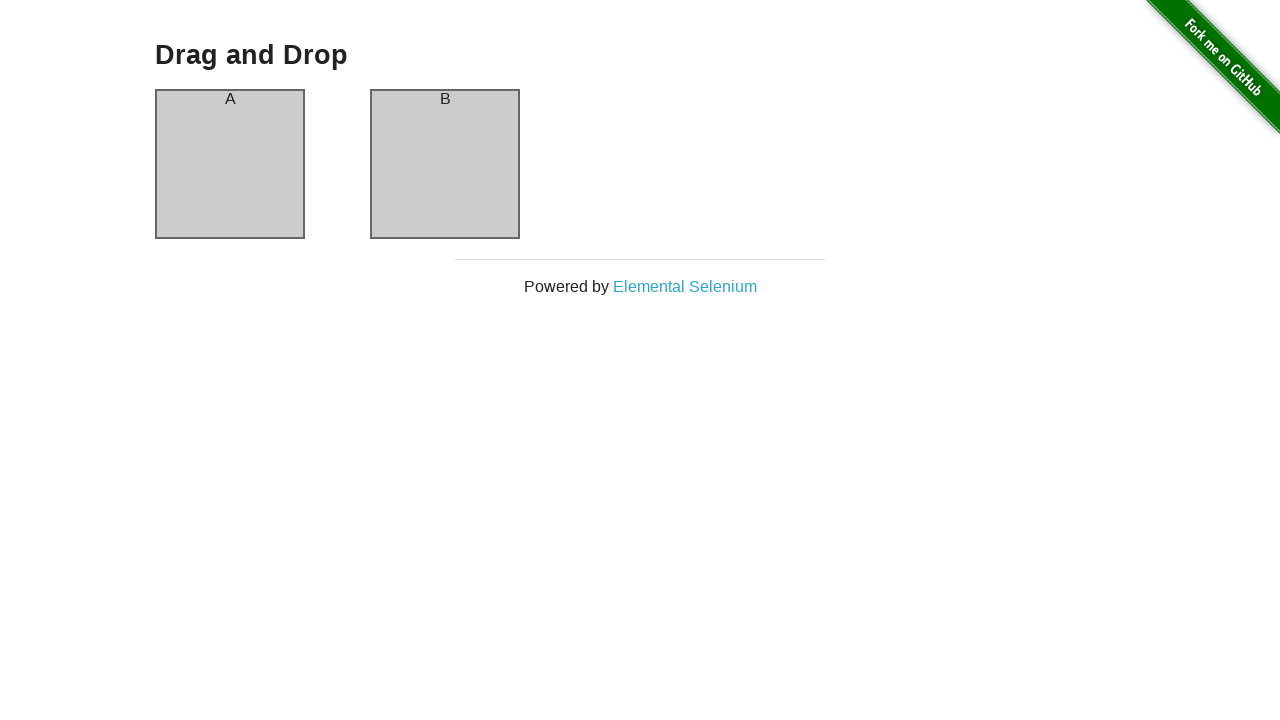